Tests filtering tasks by status - adds multiple tasks, marks one complete, then filters by Active and Completed to verify correct filtering.

Starting URL: https://todomvc.com/examples/react/dist

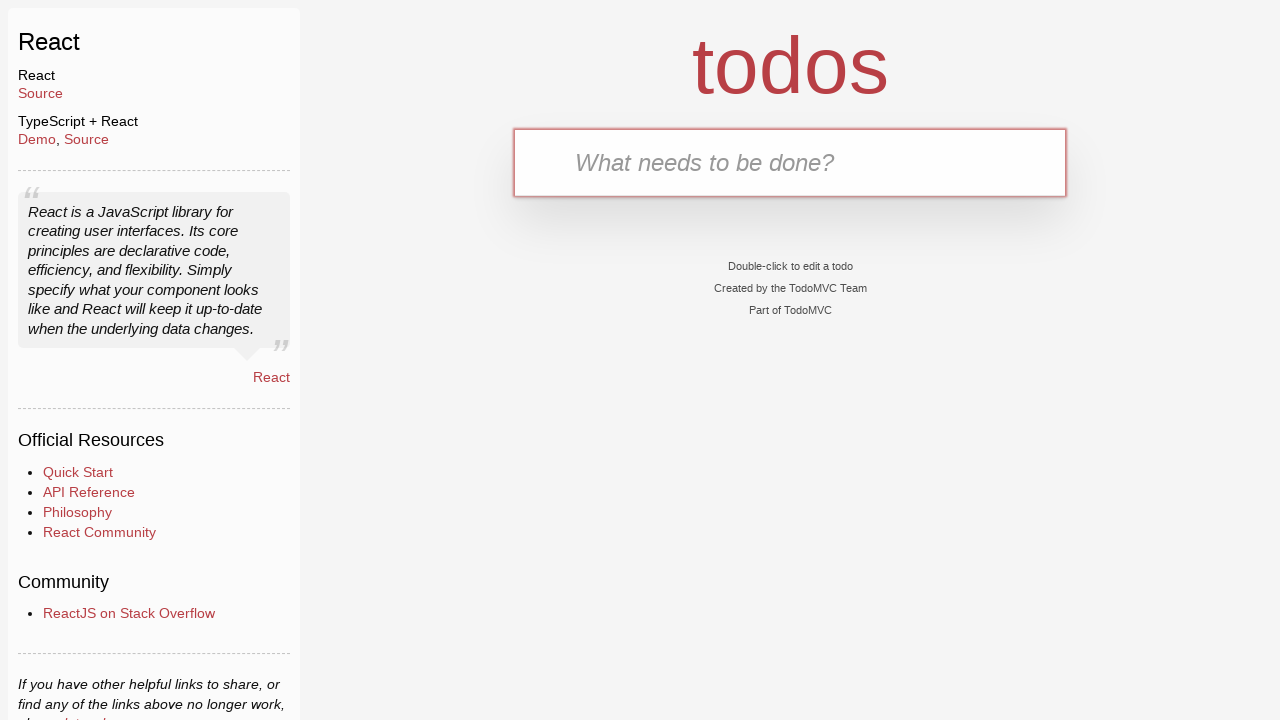

Navigated to TodoMVC React application
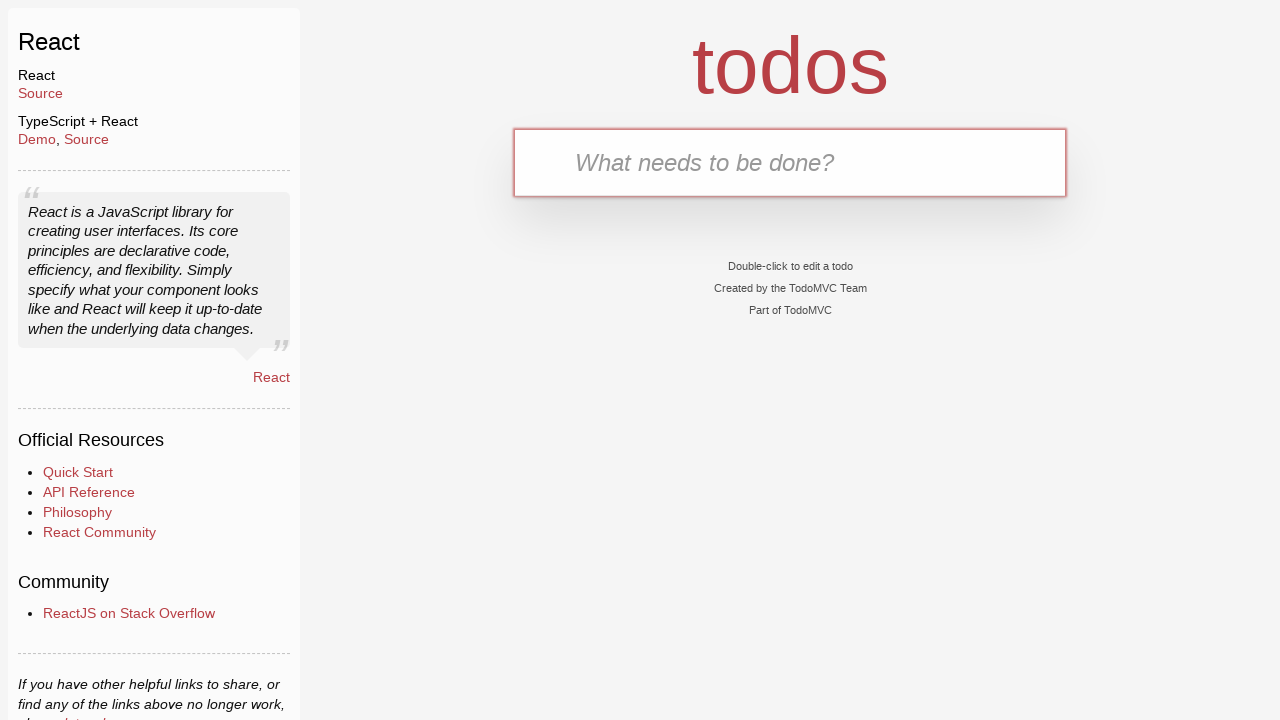

Located task input field
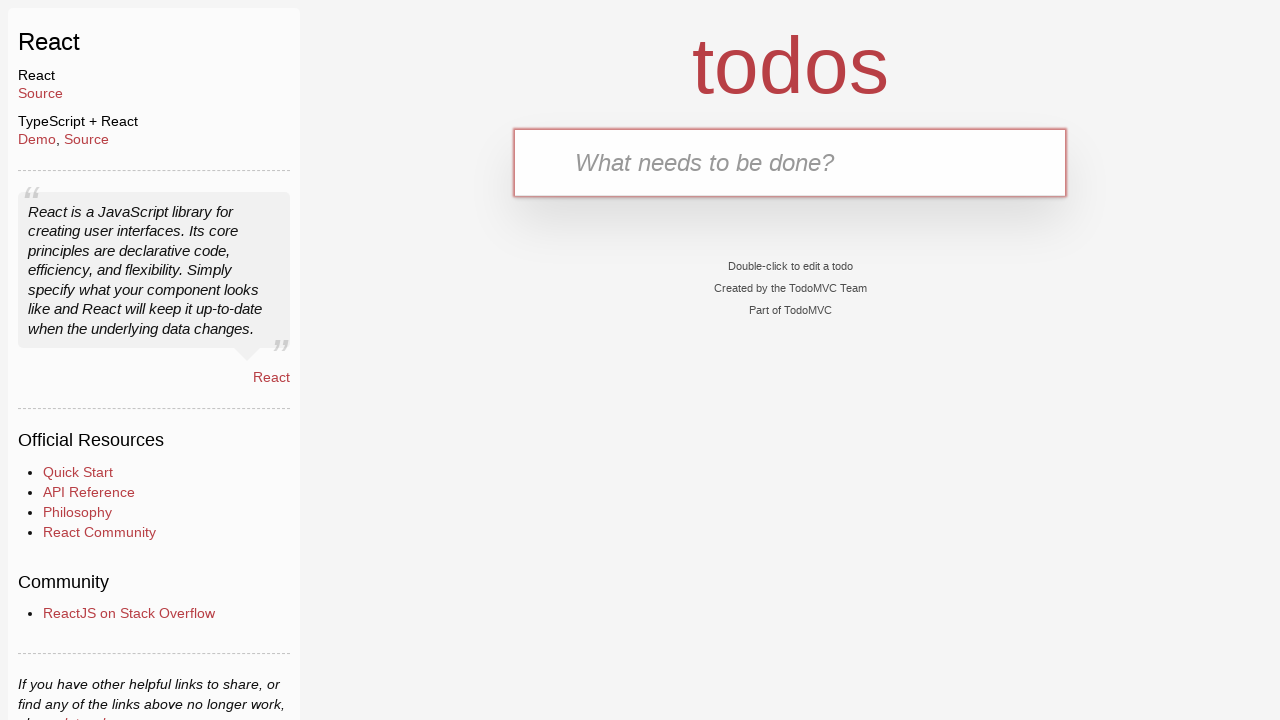

Filled input field with 'Task 1' on internal:attr=[placeholder="What needs to be done?"i]
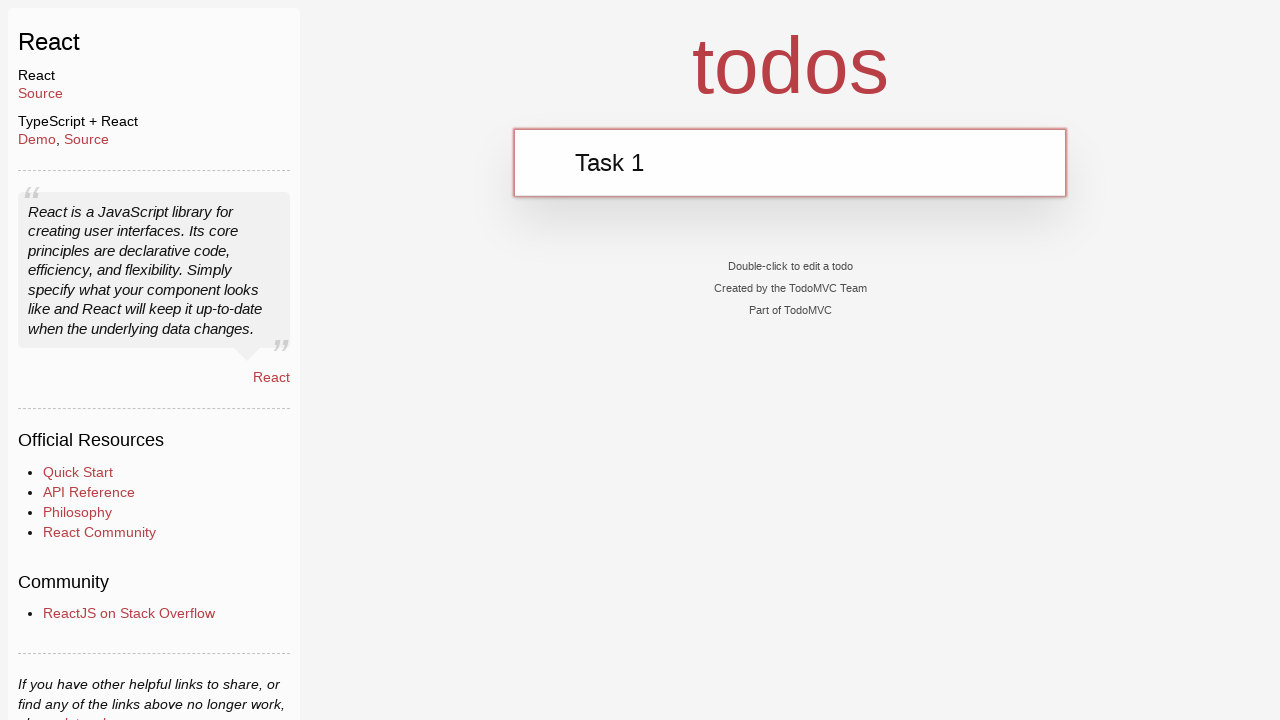

Pressed Enter to add Task 1 on internal:attr=[placeholder="What needs to be done?"i]
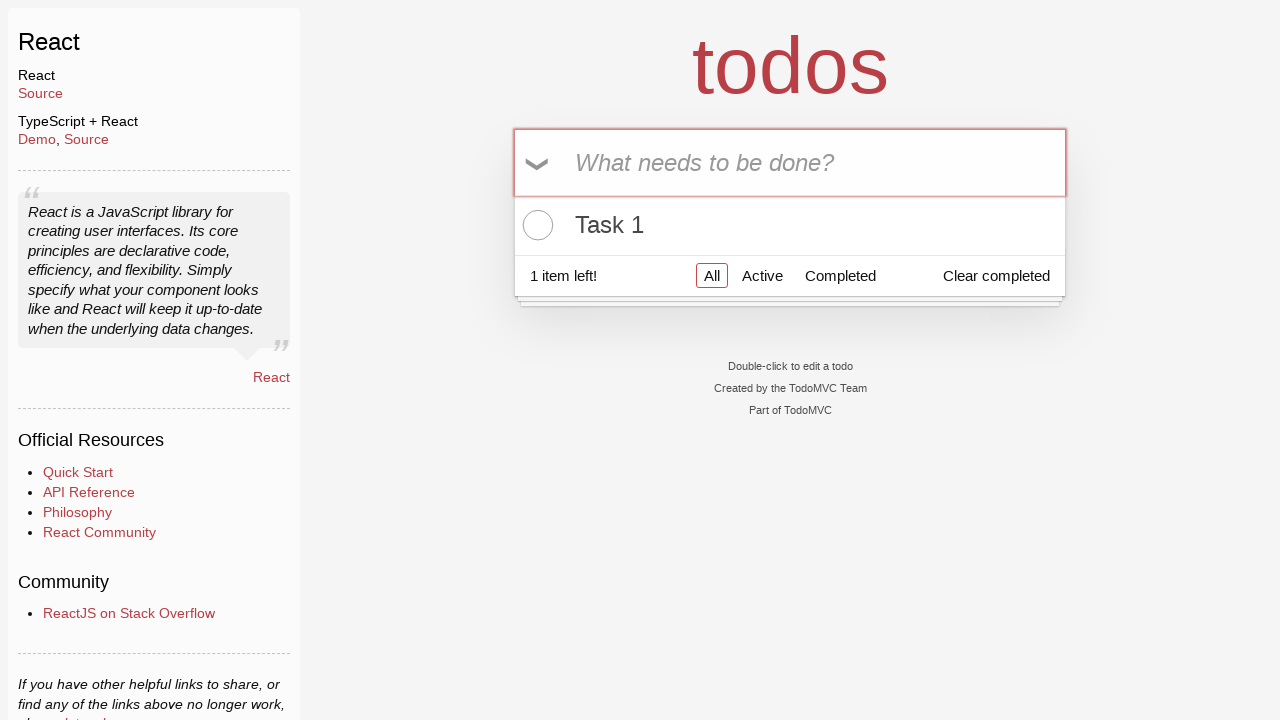

Filled input field with 'Task 2' on internal:attr=[placeholder="What needs to be done?"i]
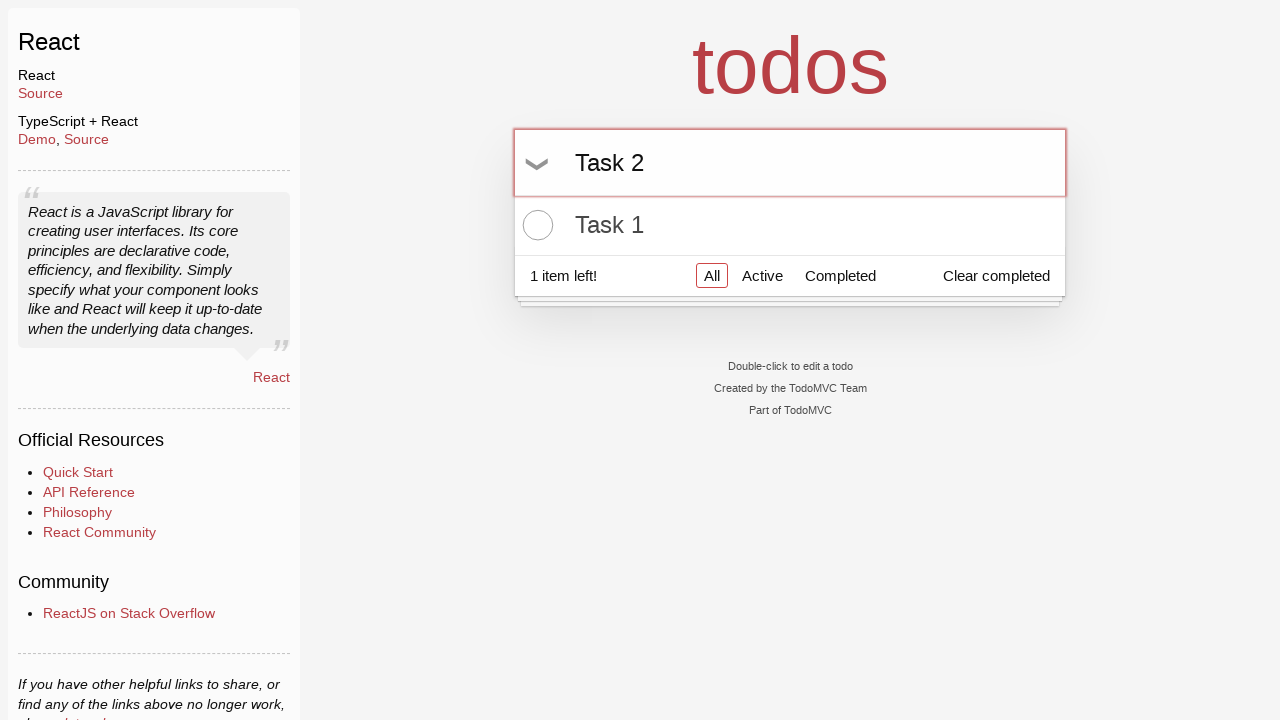

Pressed Enter to add Task 2 on internal:attr=[placeholder="What needs to be done?"i]
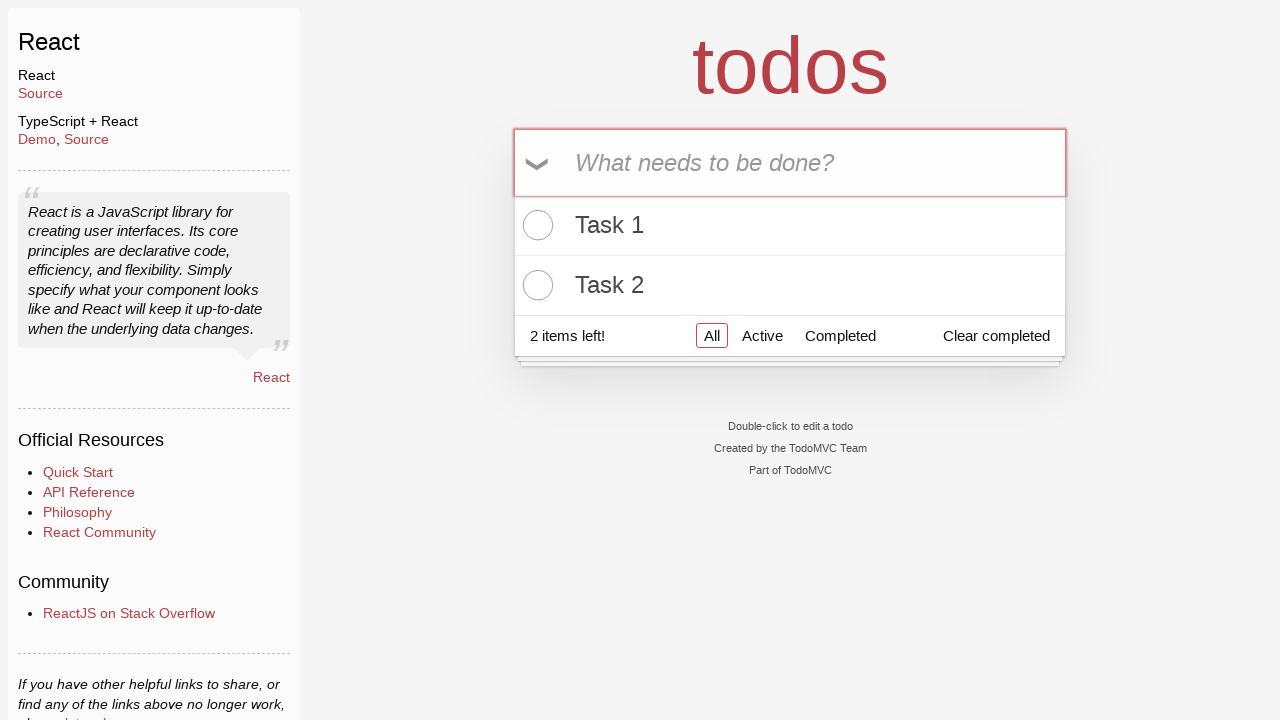

Located first task toggle checkbox
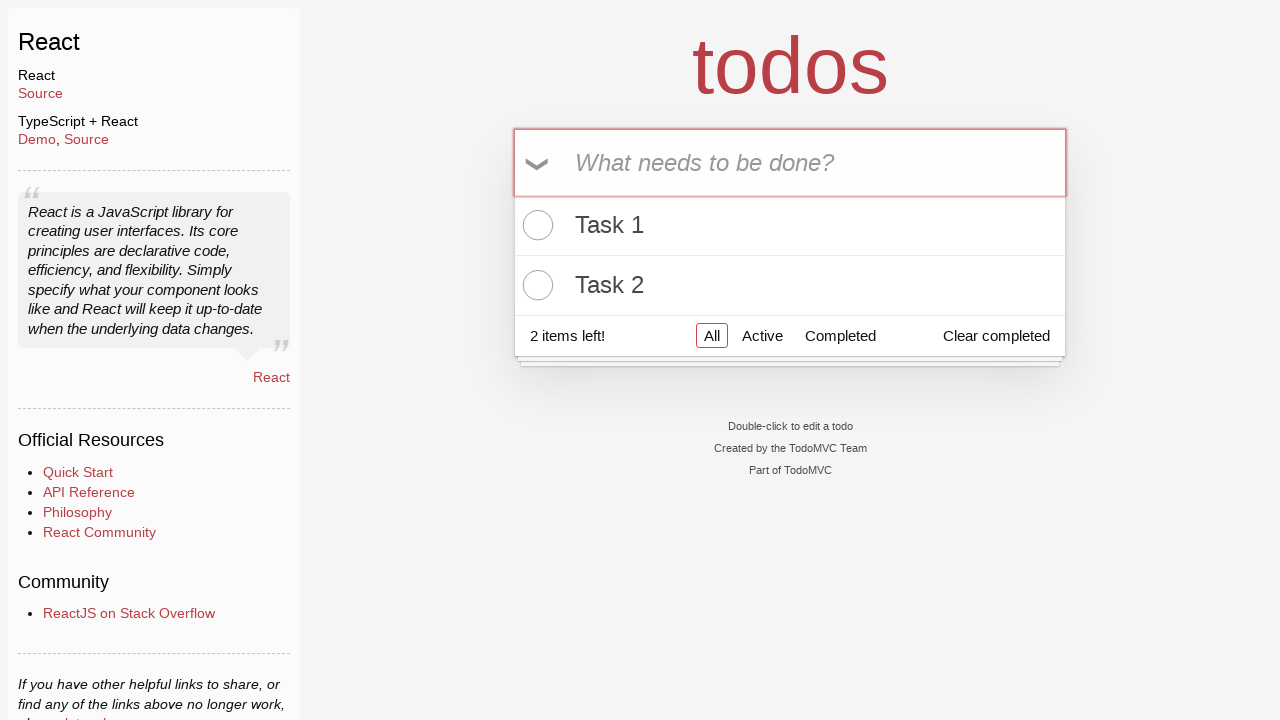

Clicked toggle to mark Task 1 as completed at (535, 225) on .toggle >> nth=0
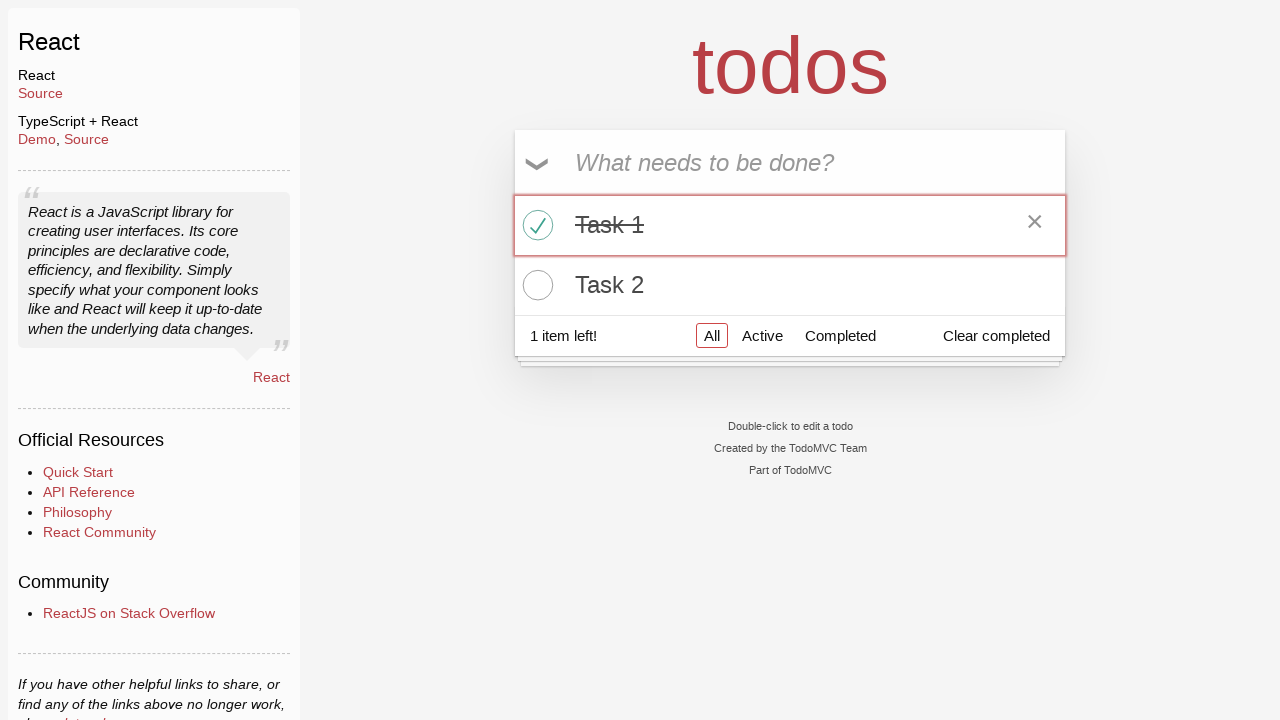

Located Active filter button
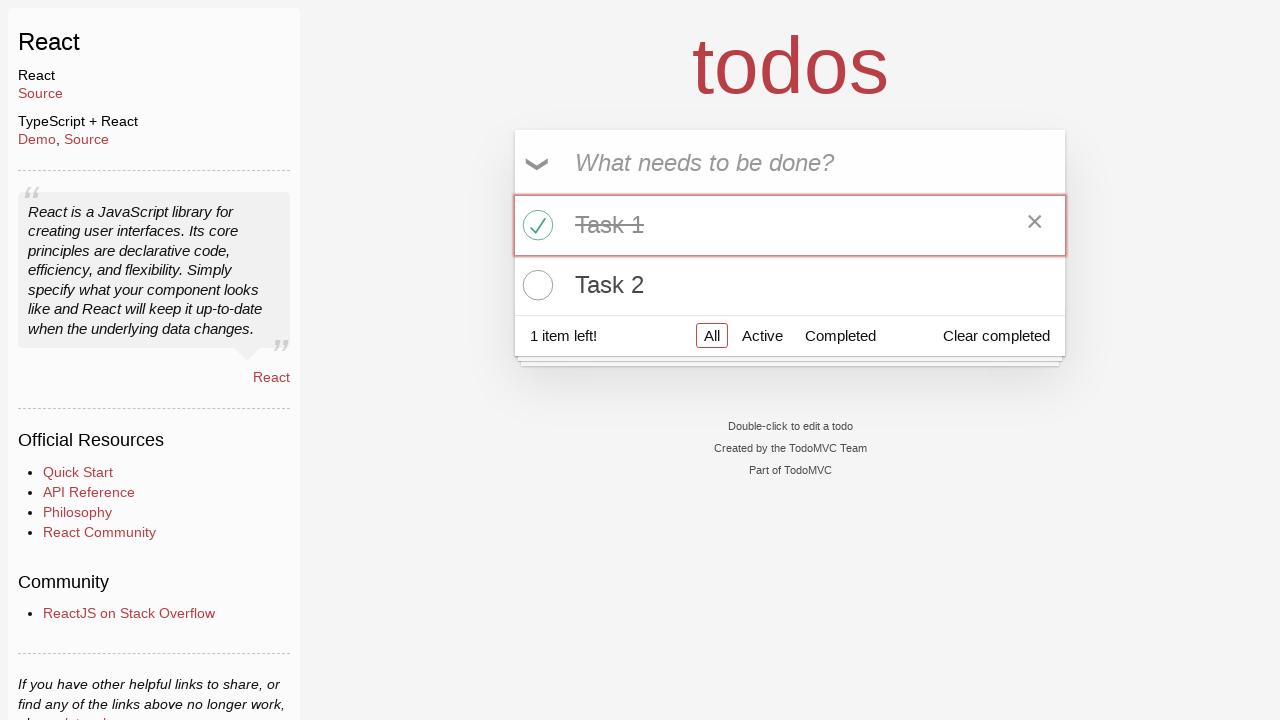

Clicked Active filter to show only active tasks at (762, 335) on internal:text="Active"i
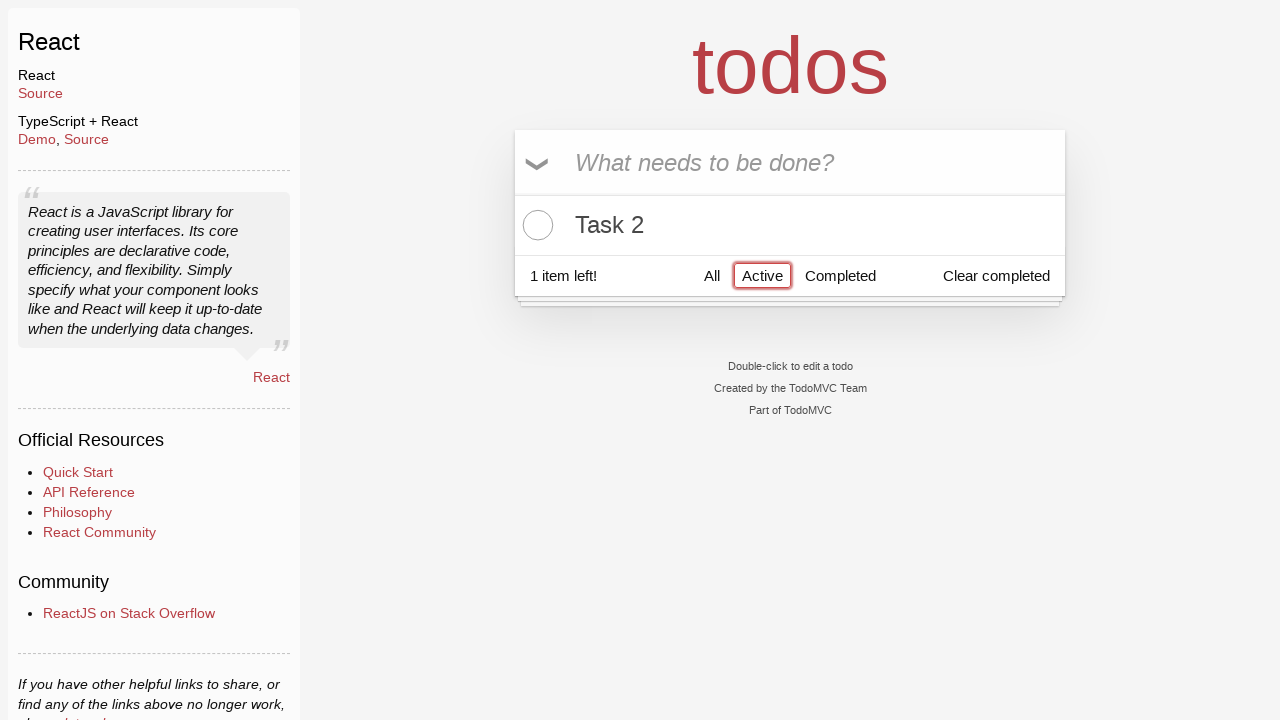

Verified active tasks are displayed (Task 2 visible)
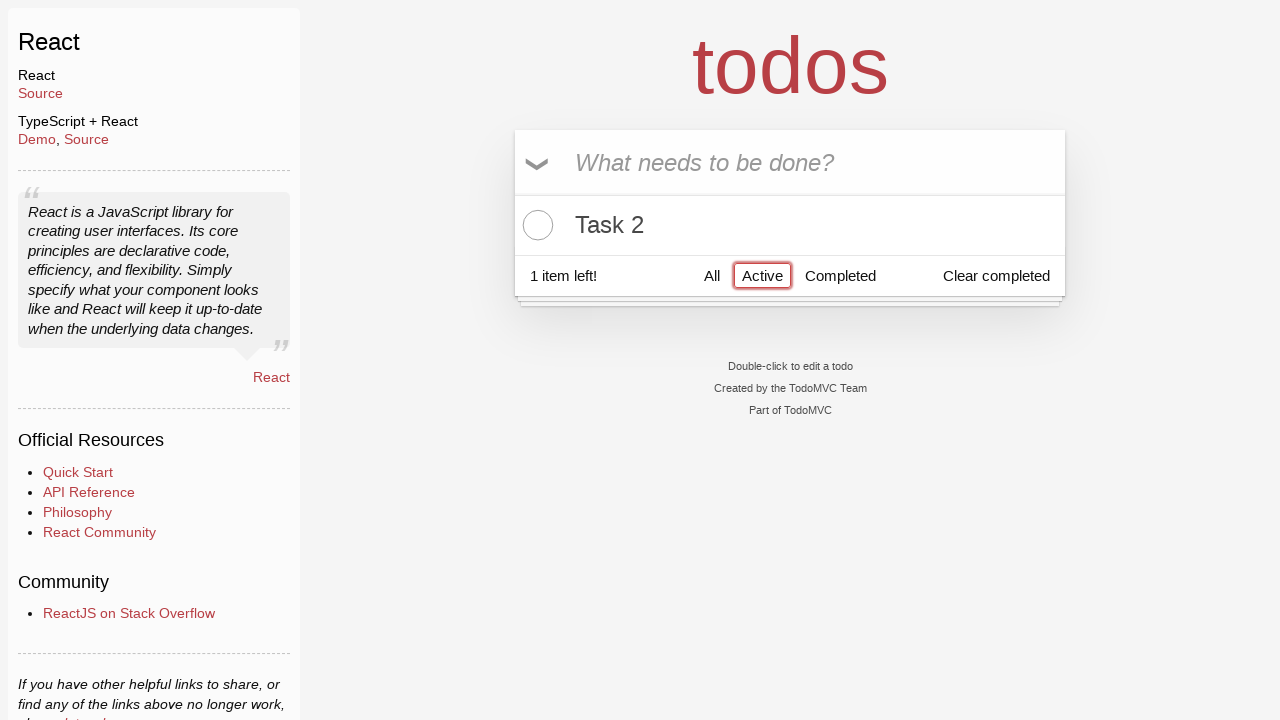

Located Completed filter button
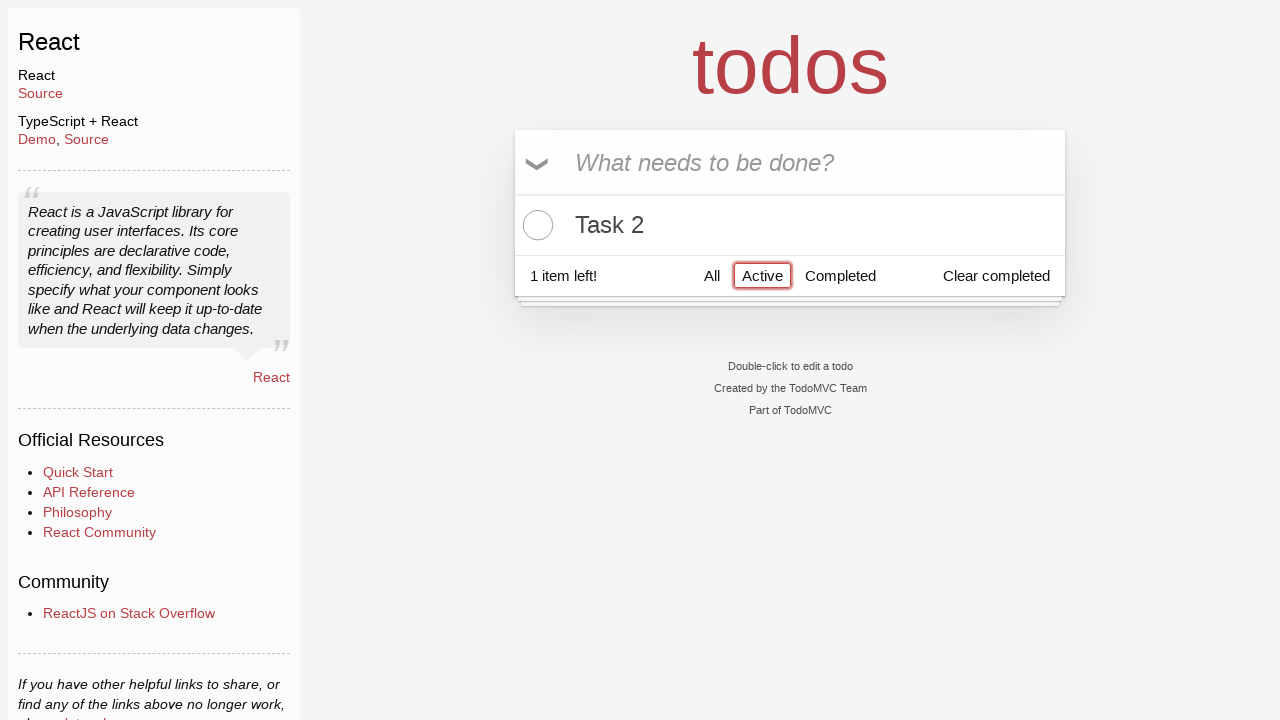

Clicked Completed filter to show only completed tasks at (840, 275) on internal:role=link[name="Completed"i]
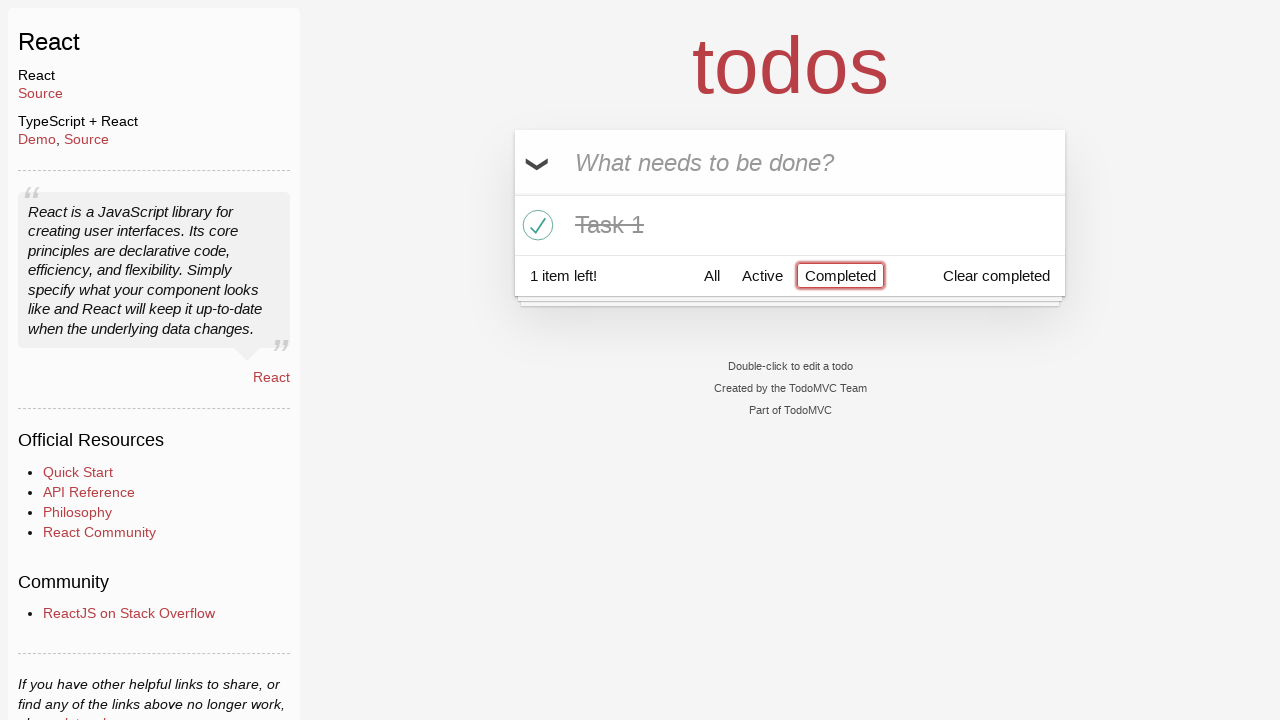

Verified completed tasks are displayed (Task 1 visible)
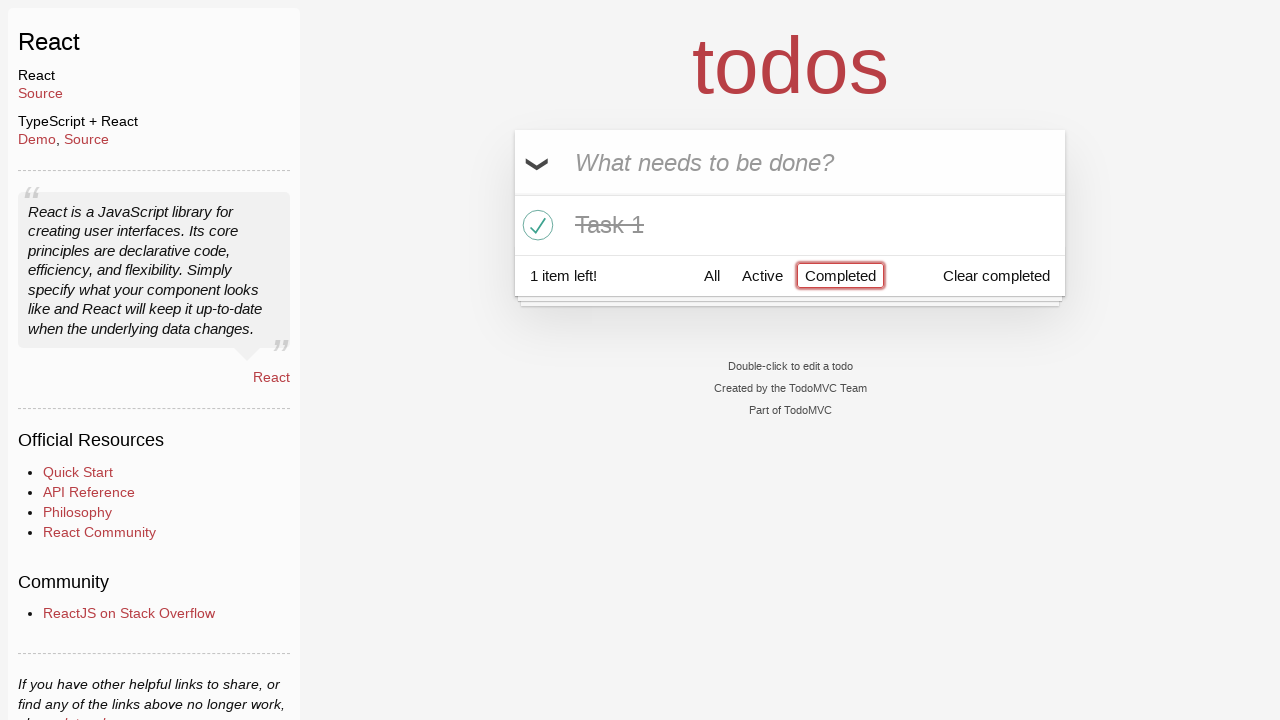

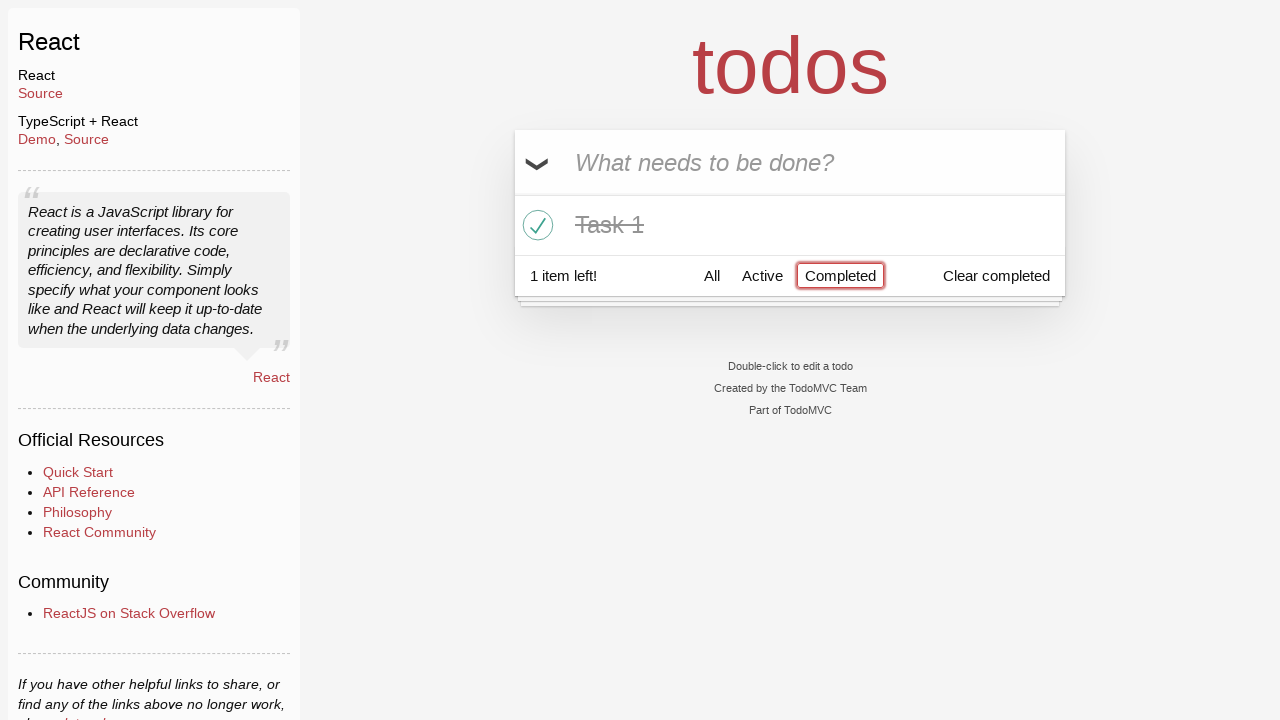